Tests drag and drop functionality by dragging column A to column B position on the Heroku test page

Starting URL: https://the-internet.herokuapp.com/

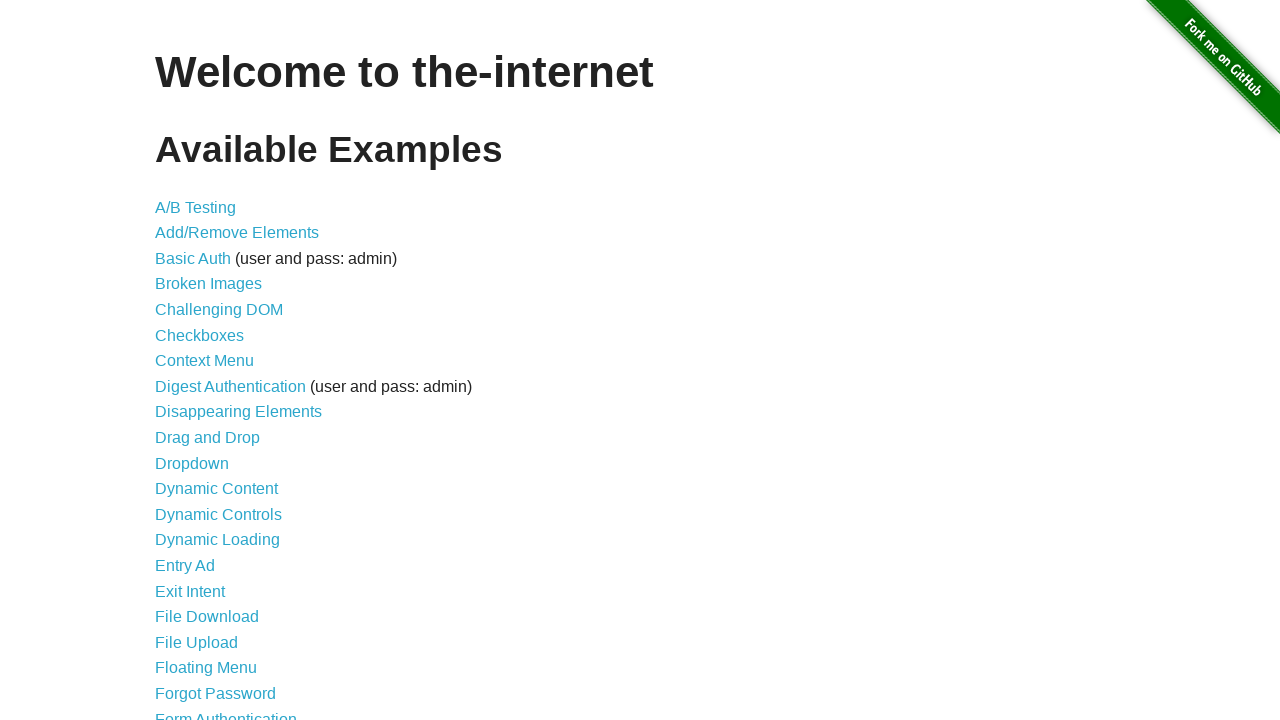

Clicked on Drag and Drop link at (208, 438) on text=Drag and Drop
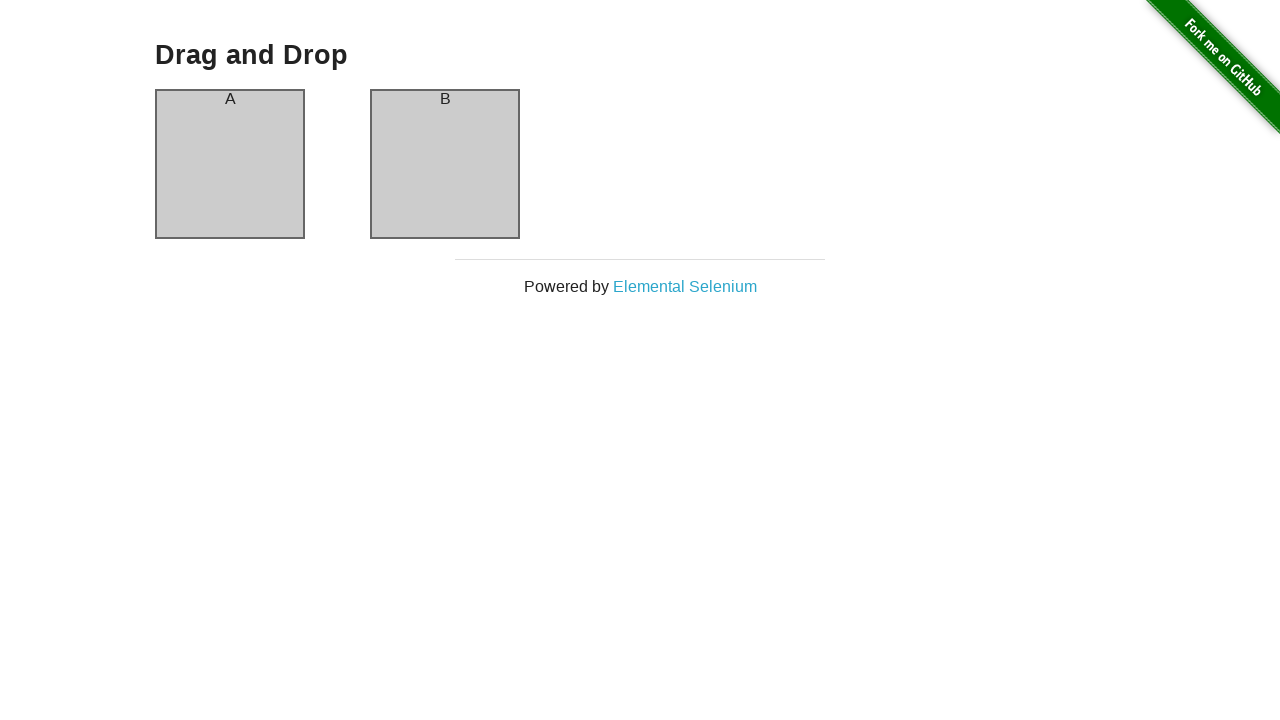

Waited for column A element to be visible
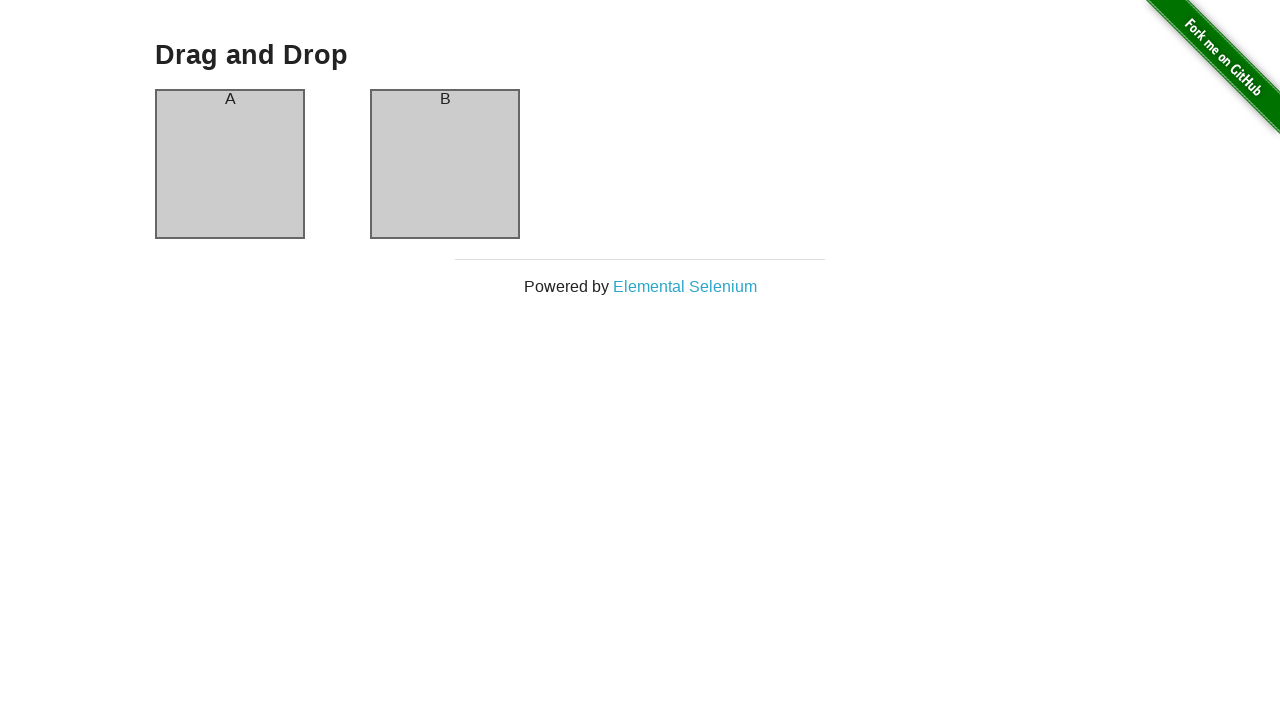

Located source element (column A)
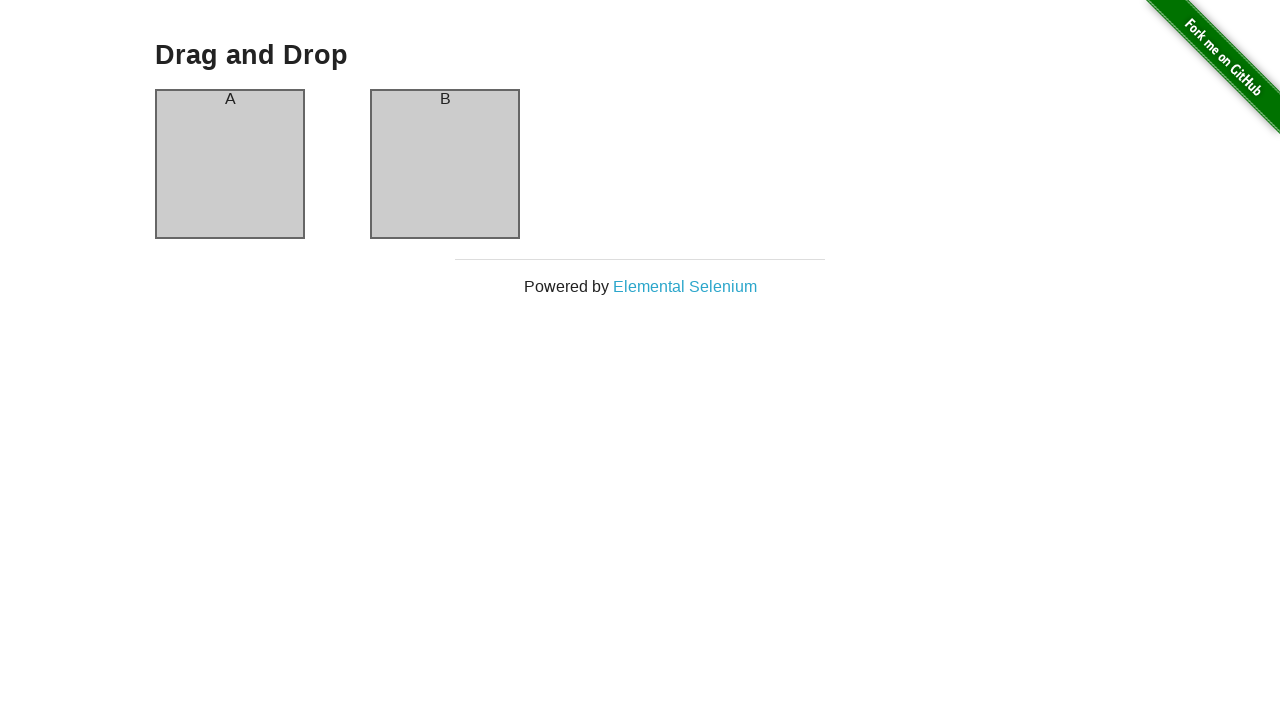

Located target element (column B)
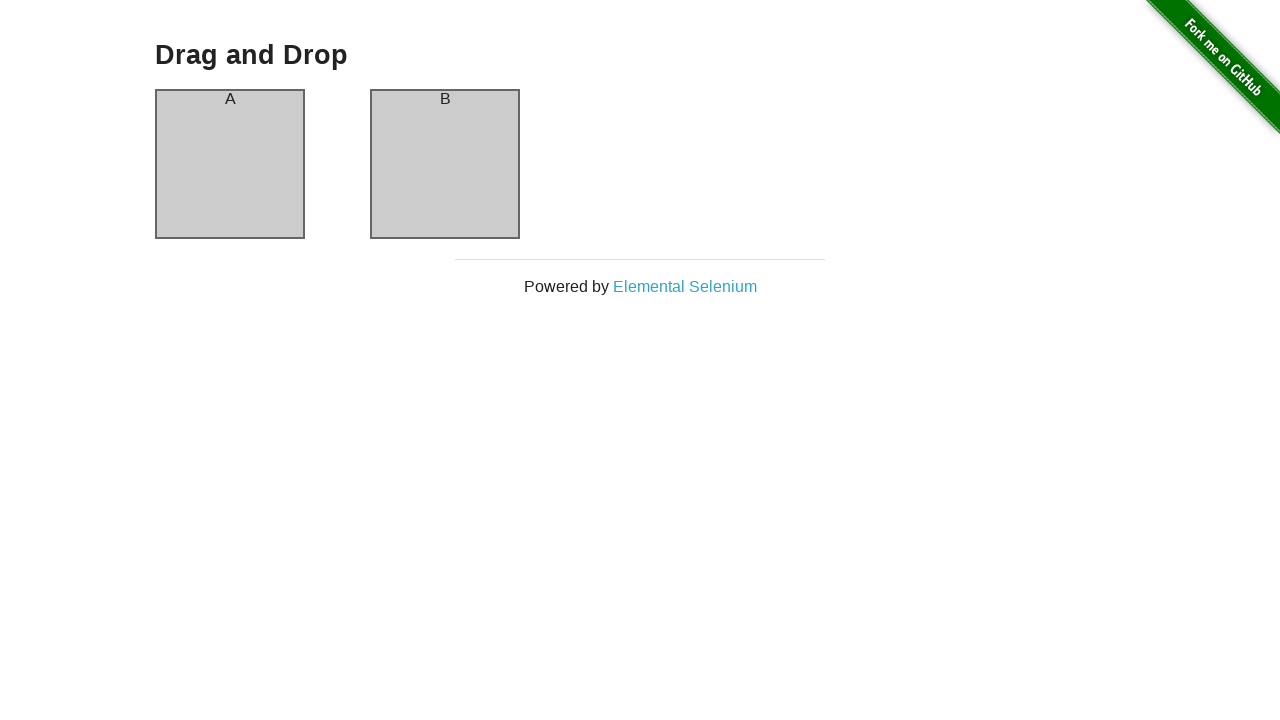

Dragged column A to column B position at (445, 164)
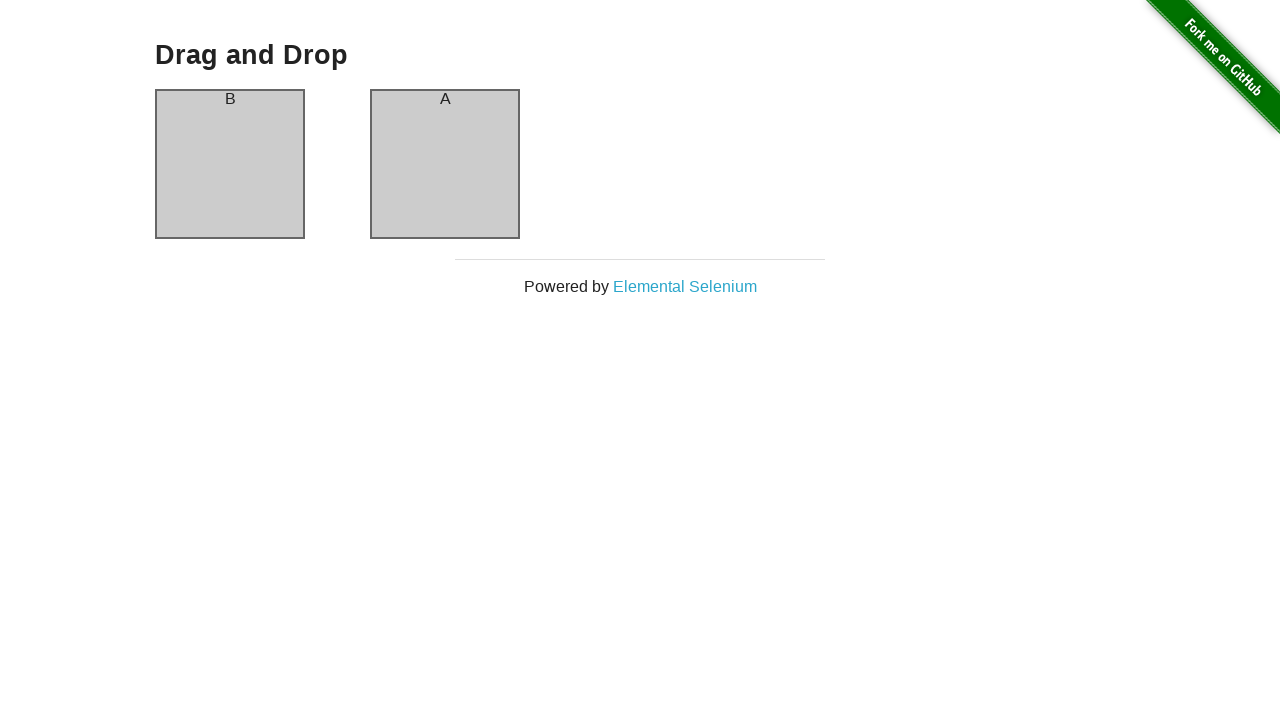

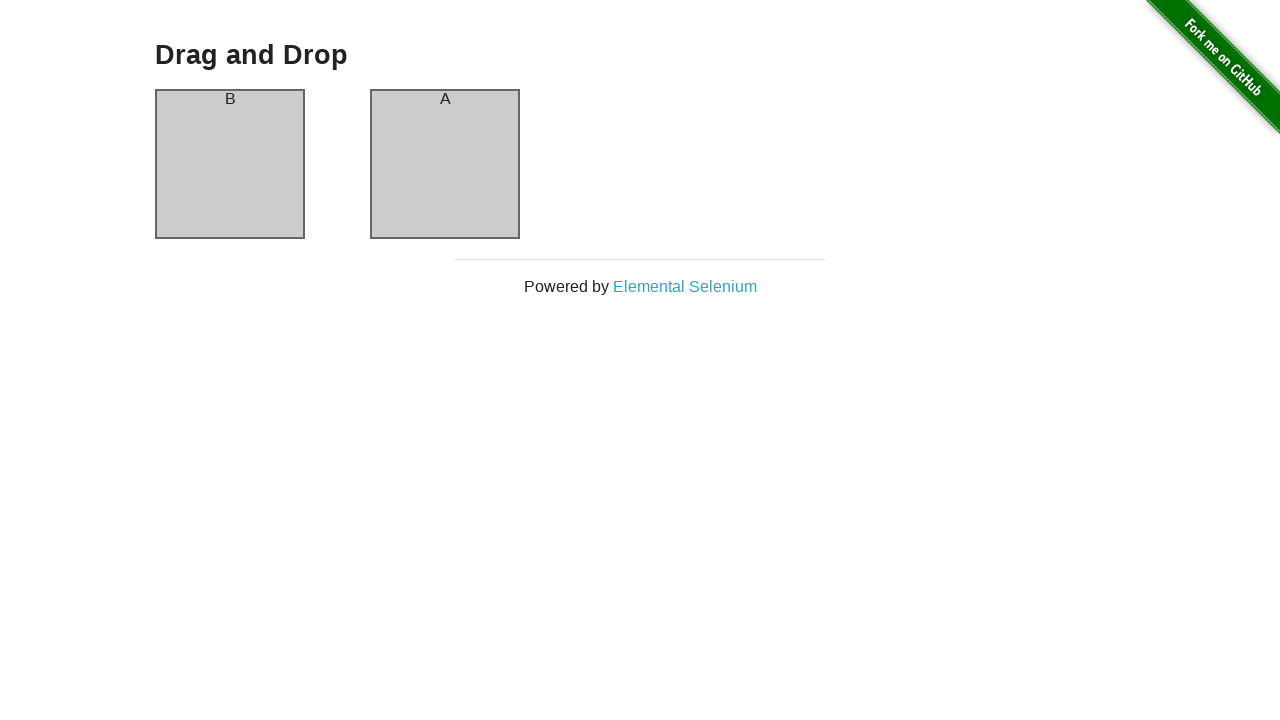